Tests filtering to display only completed items

Starting URL: https://demo.playwright.dev/todomvc

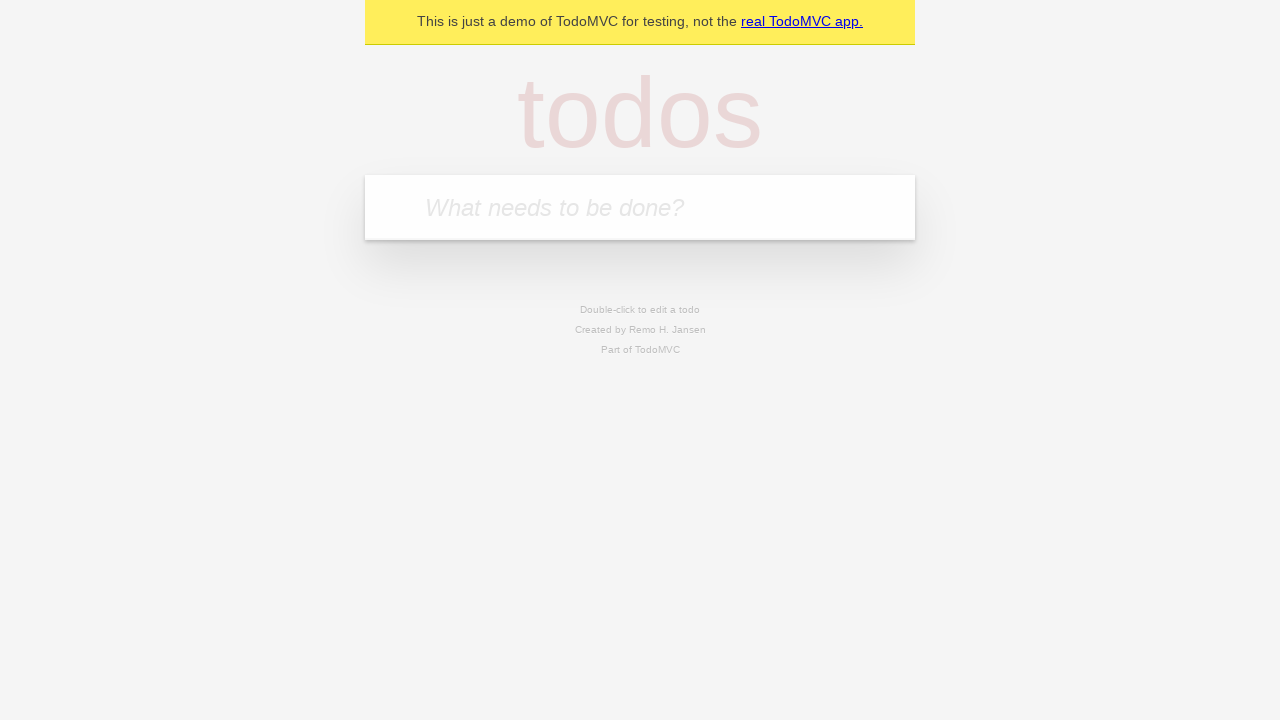

Filled first todo input with 'buy some cheese' on internal:attr=[placeholder="What needs to be done?"i]
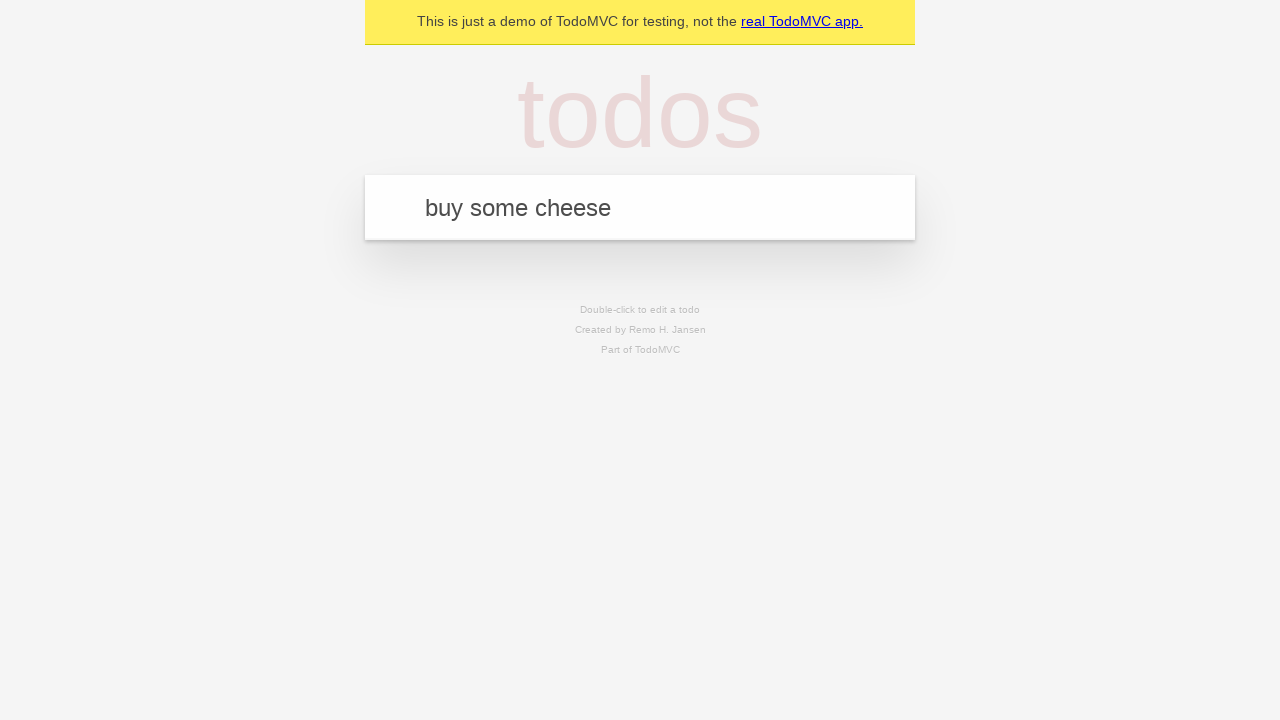

Pressed Enter to add first todo on internal:attr=[placeholder="What needs to be done?"i]
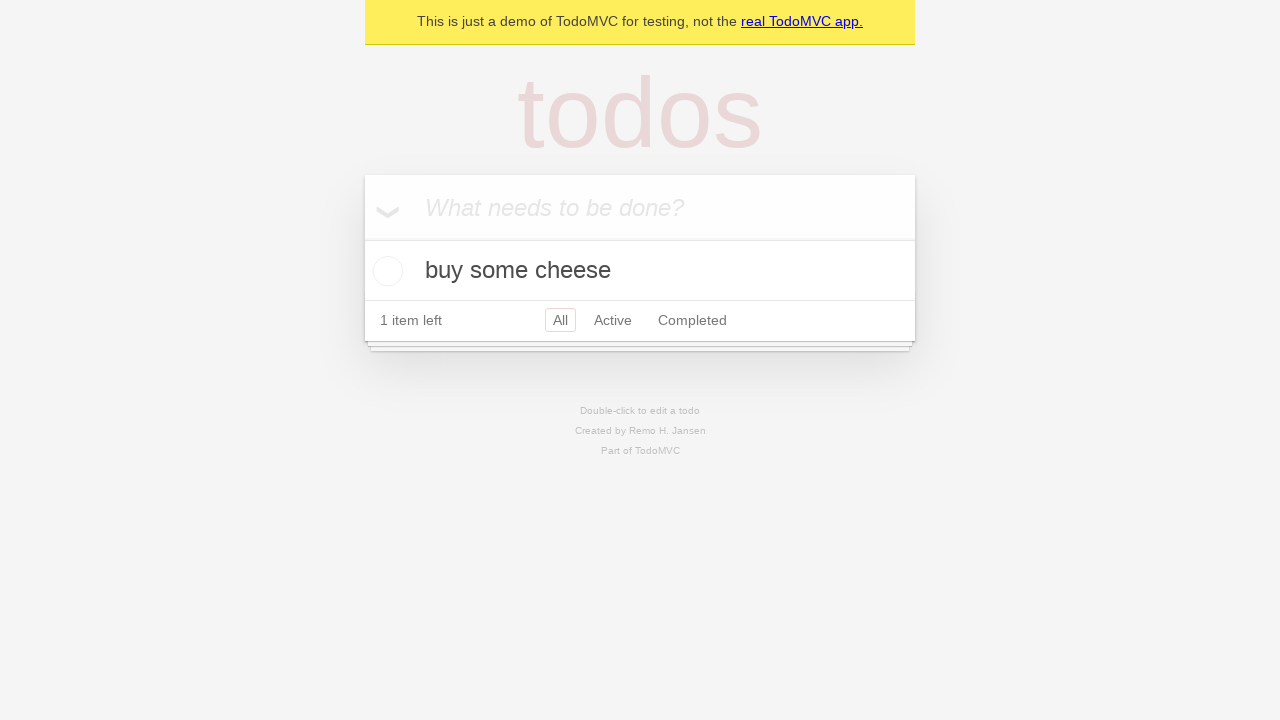

Filled second todo input with 'feed the cat' on internal:attr=[placeholder="What needs to be done?"i]
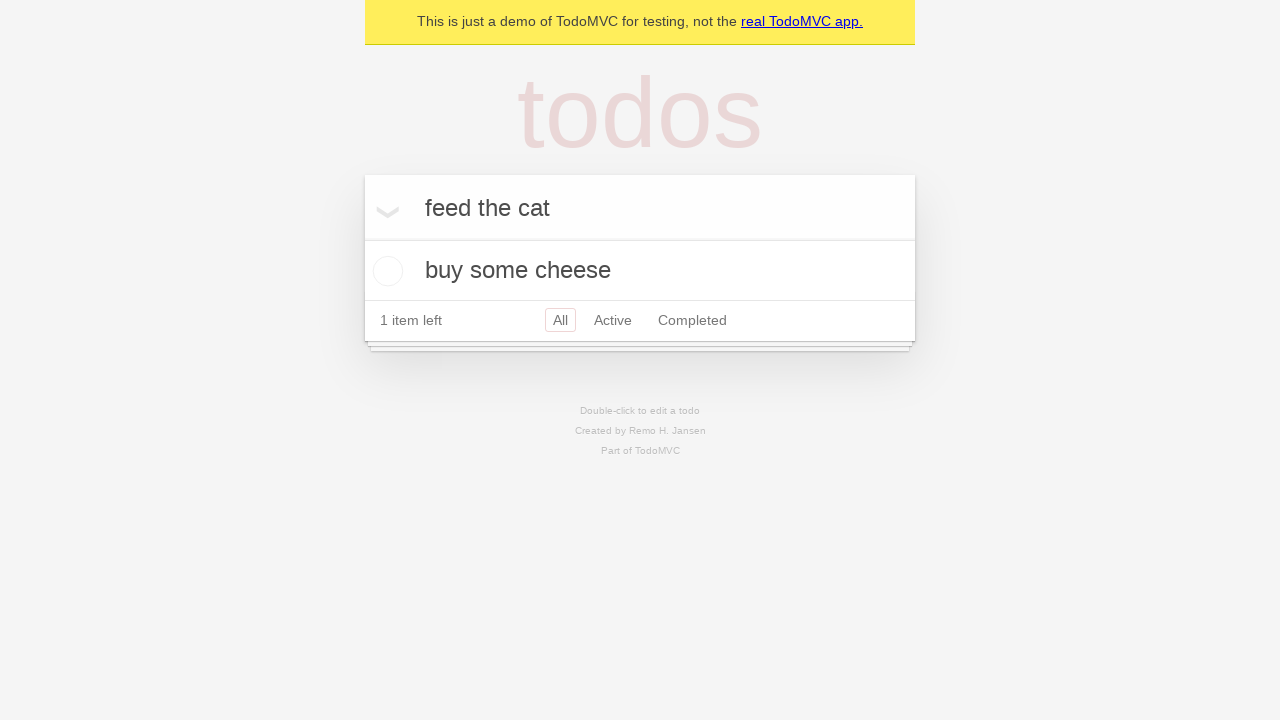

Pressed Enter to add second todo on internal:attr=[placeholder="What needs to be done?"i]
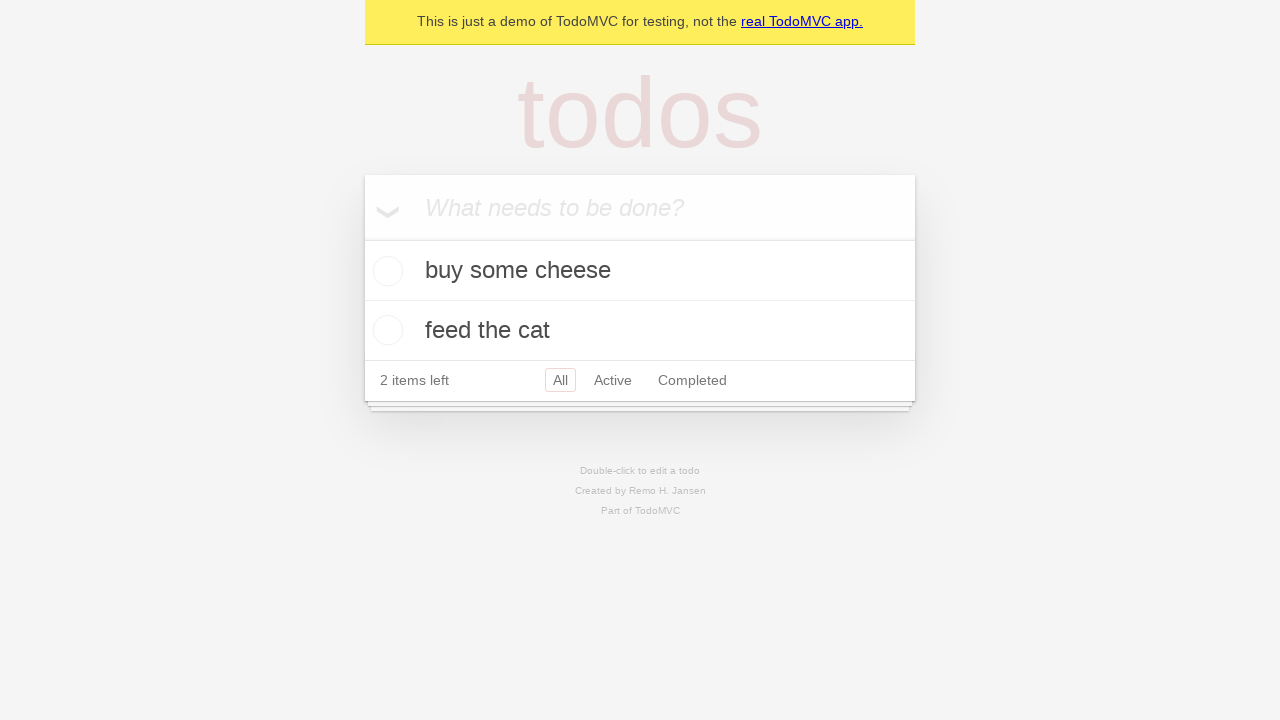

Filled third todo input with 'book a doctors appointment' on internal:attr=[placeholder="What needs to be done?"i]
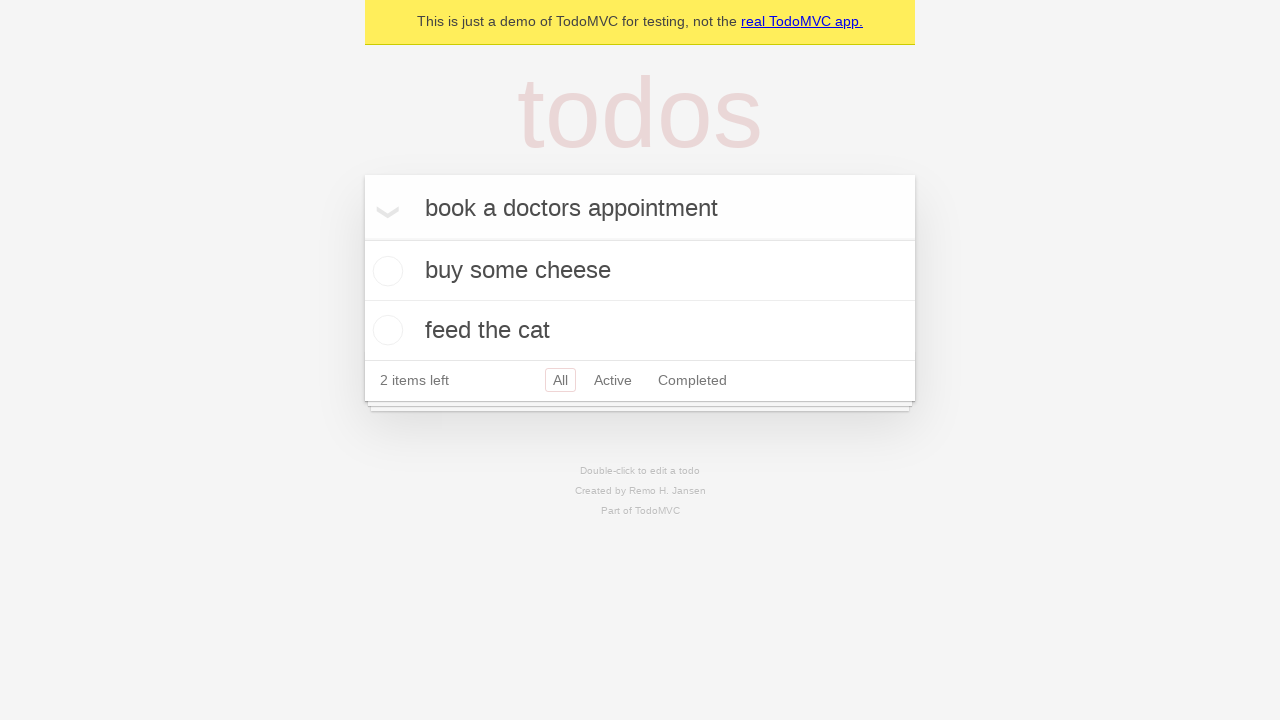

Pressed Enter to add third todo on internal:attr=[placeholder="What needs to be done?"i]
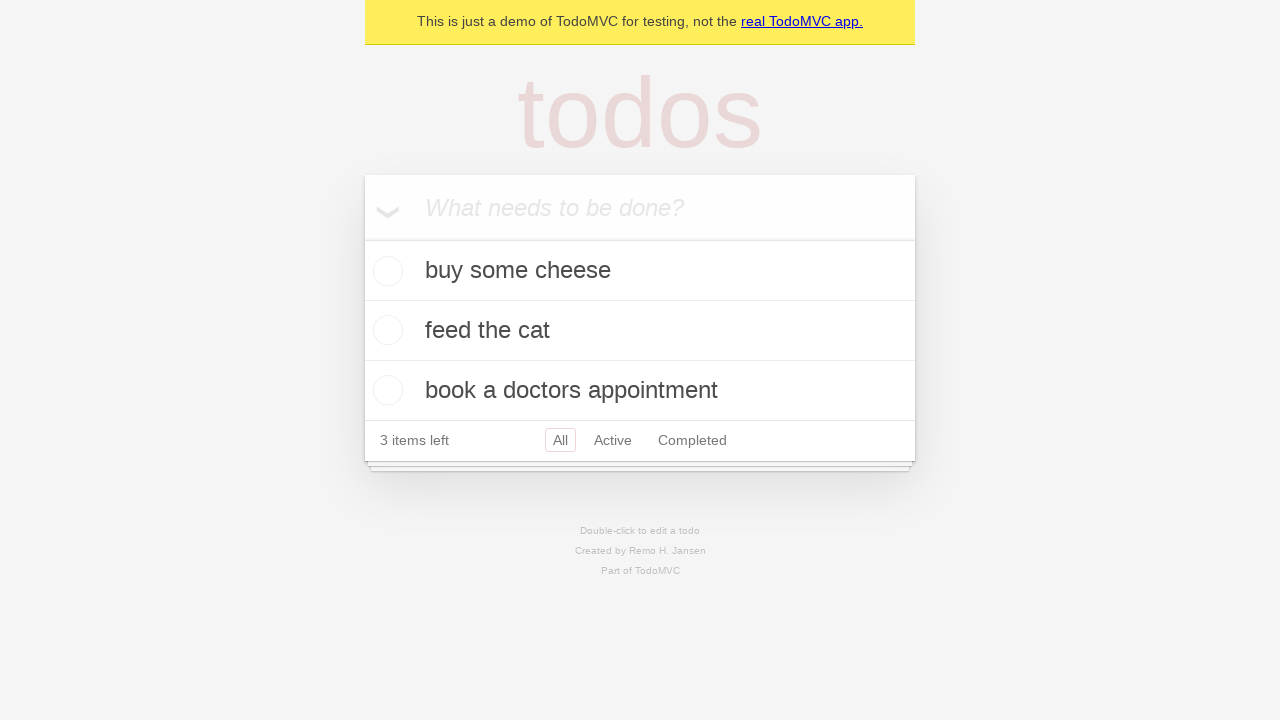

Checked the second todo item checkbox at (385, 330) on internal:testid=[data-testid="todo-item"s] >> nth=1 >> internal:role=checkbox
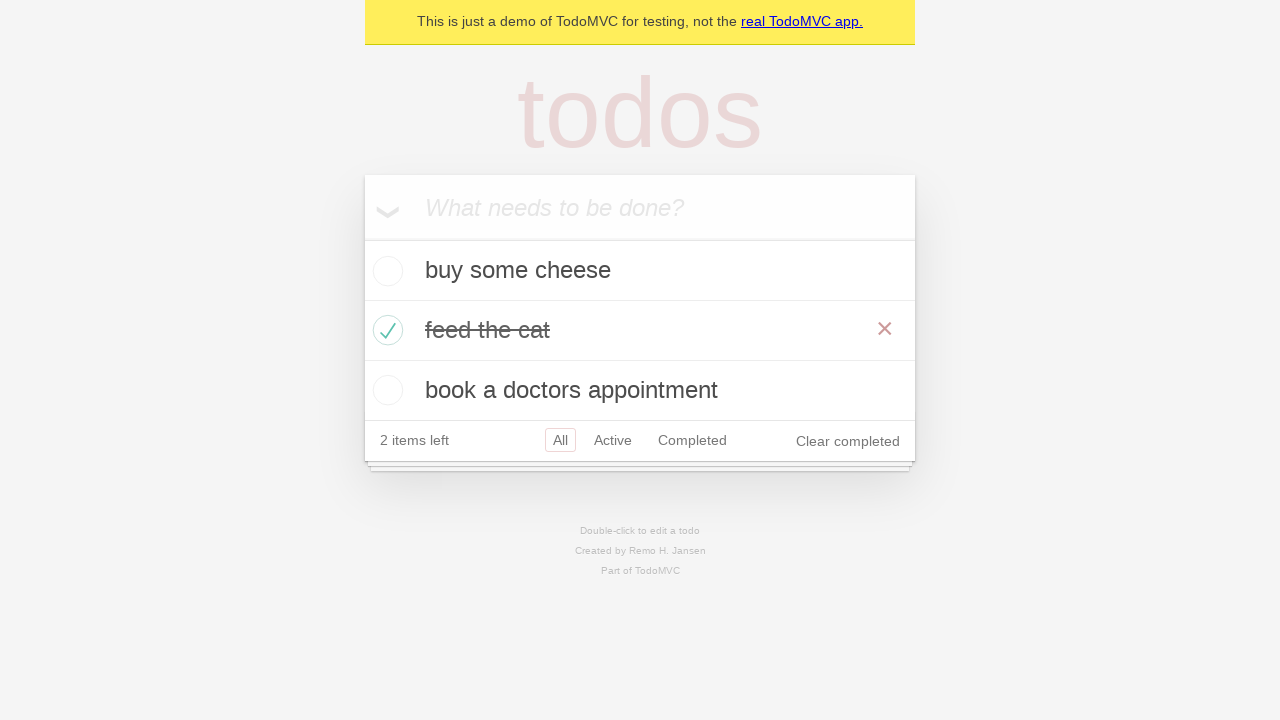

Clicked Completed filter link to display only completed items at (692, 440) on internal:role=link[name="Completed"i]
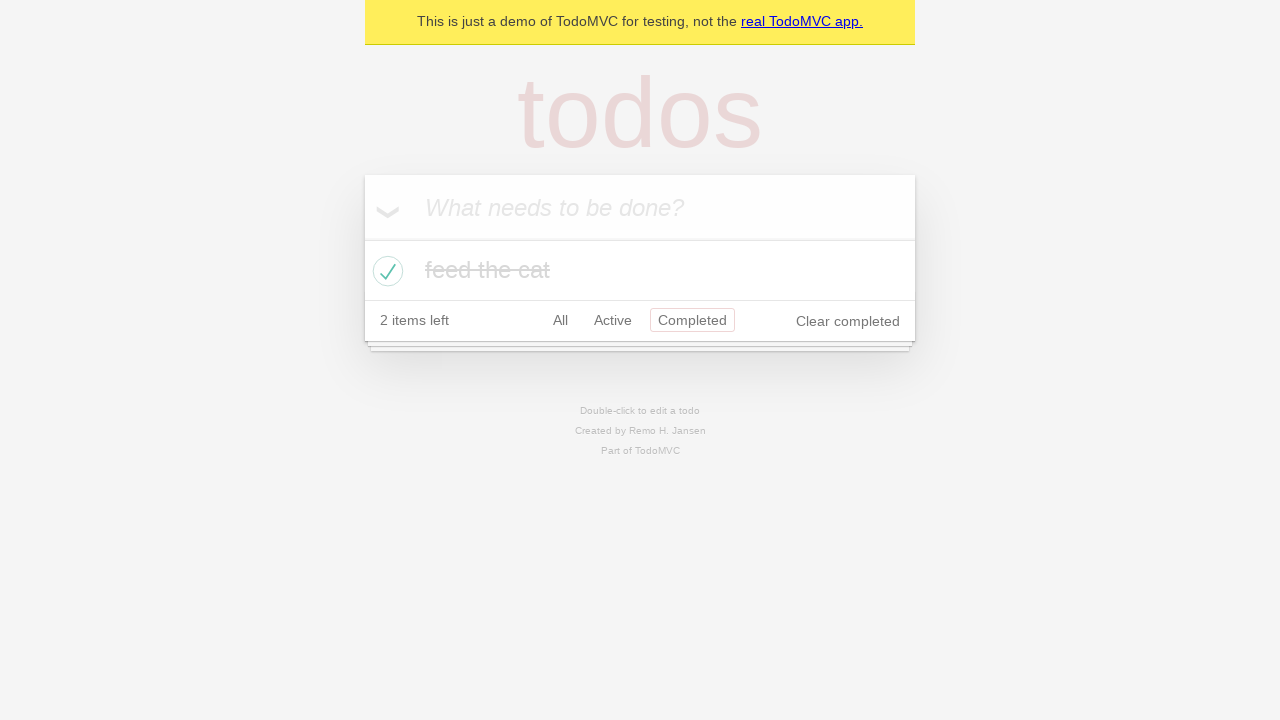

Filtered view loaded, displaying only completed items
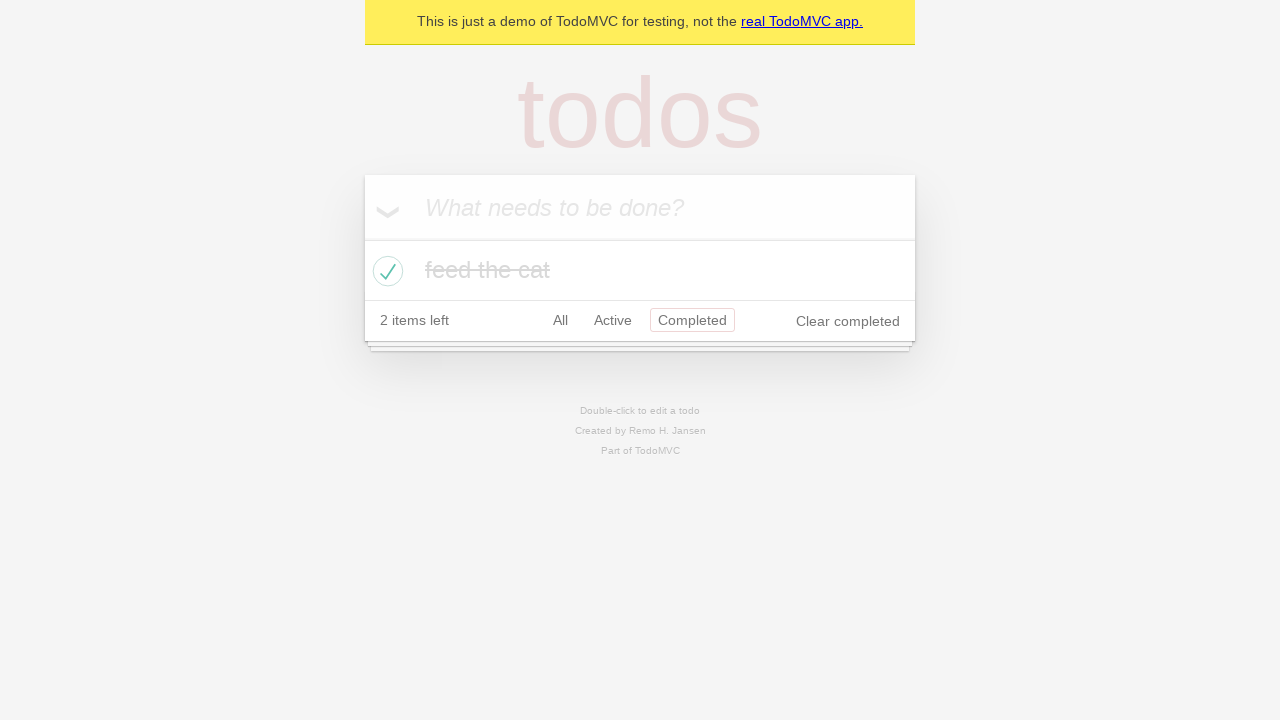

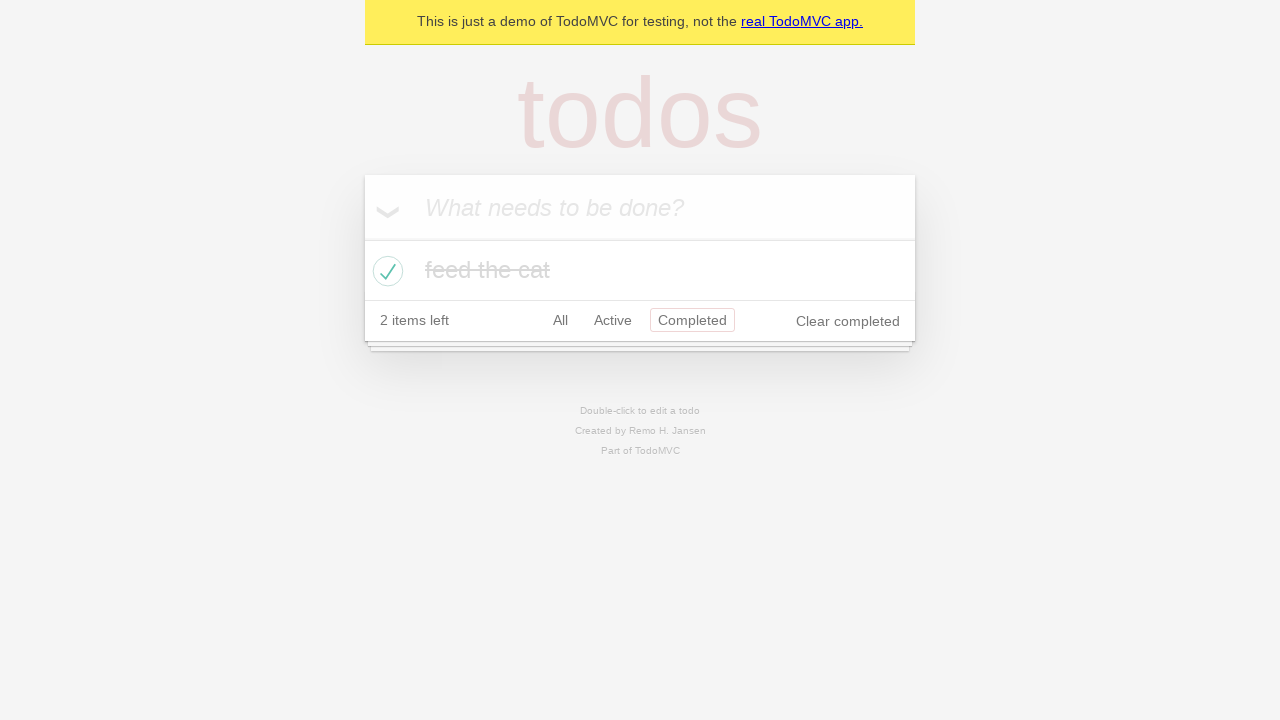